Tests that new todo items are appended to the bottom of the list and the counter displays correctly

Starting URL: https://demo.playwright.dev/todomvc

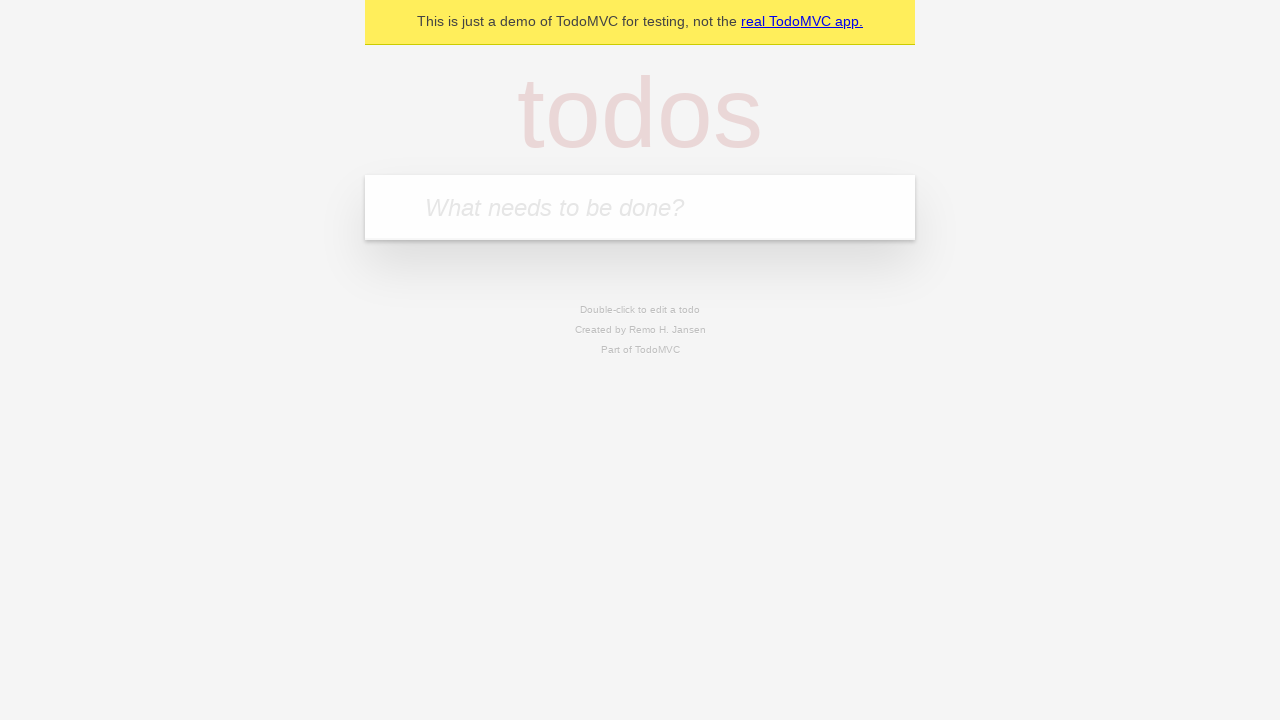

Filled todo input with 'buy some cheese' on internal:attr=[placeholder="What needs to be done?"i]
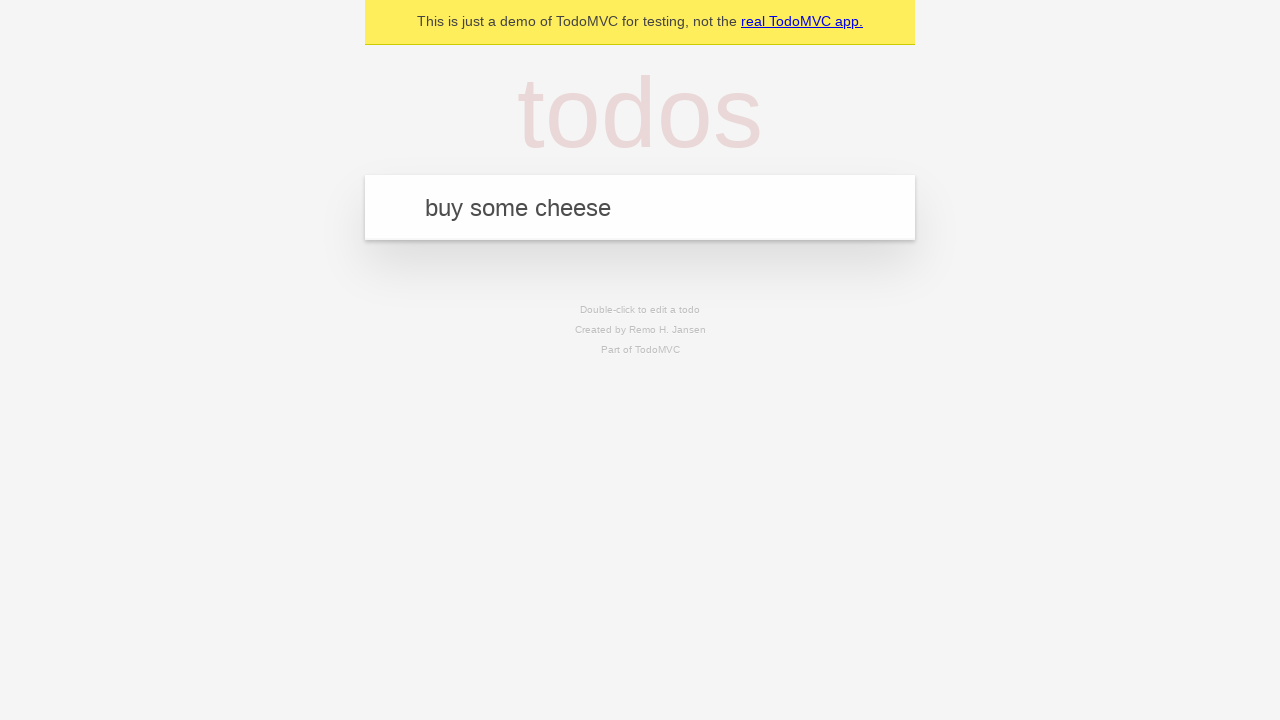

Pressed Enter to add first todo item on internal:attr=[placeholder="What needs to be done?"i]
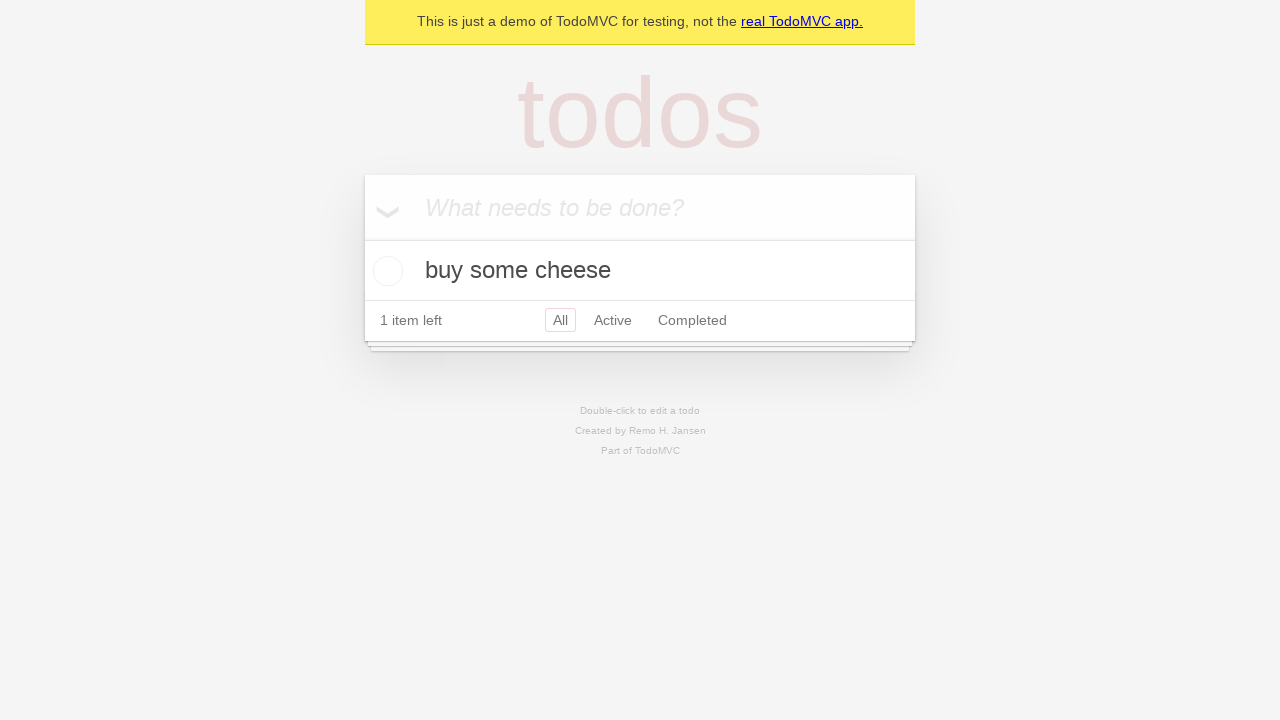

Filled todo input with 'feed the cat' on internal:attr=[placeholder="What needs to be done?"i]
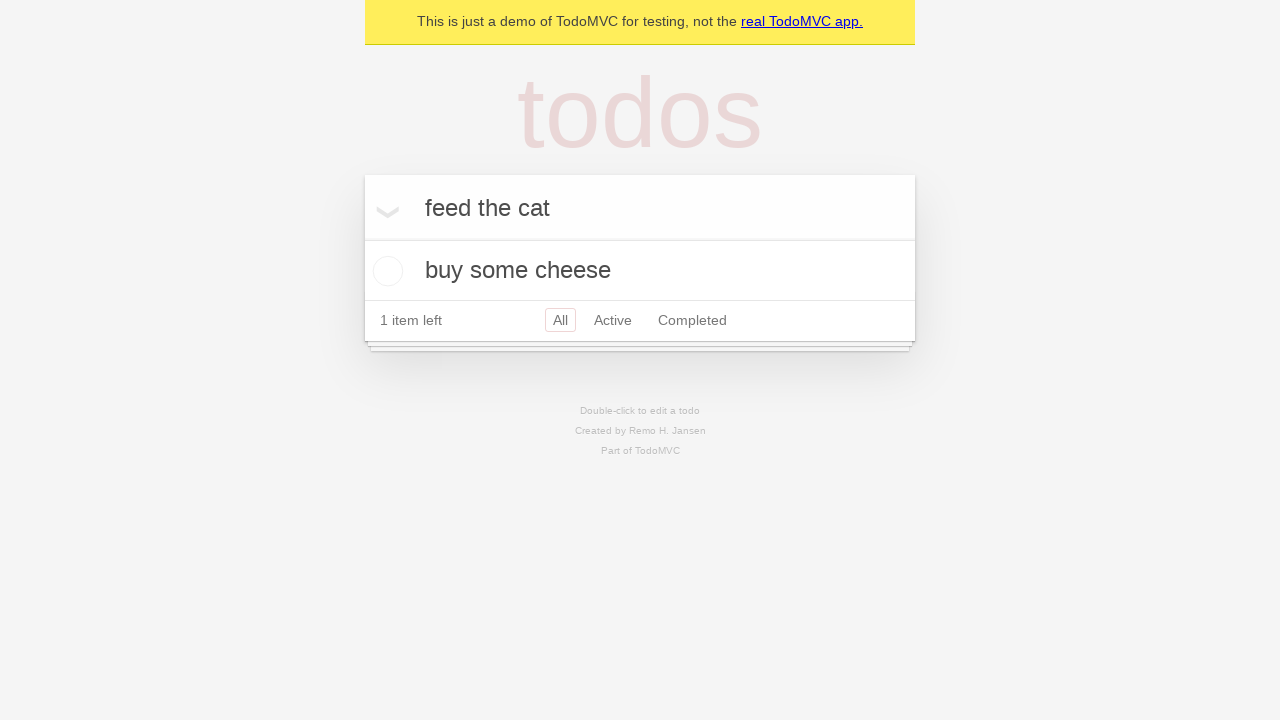

Pressed Enter to add second todo item on internal:attr=[placeholder="What needs to be done?"i]
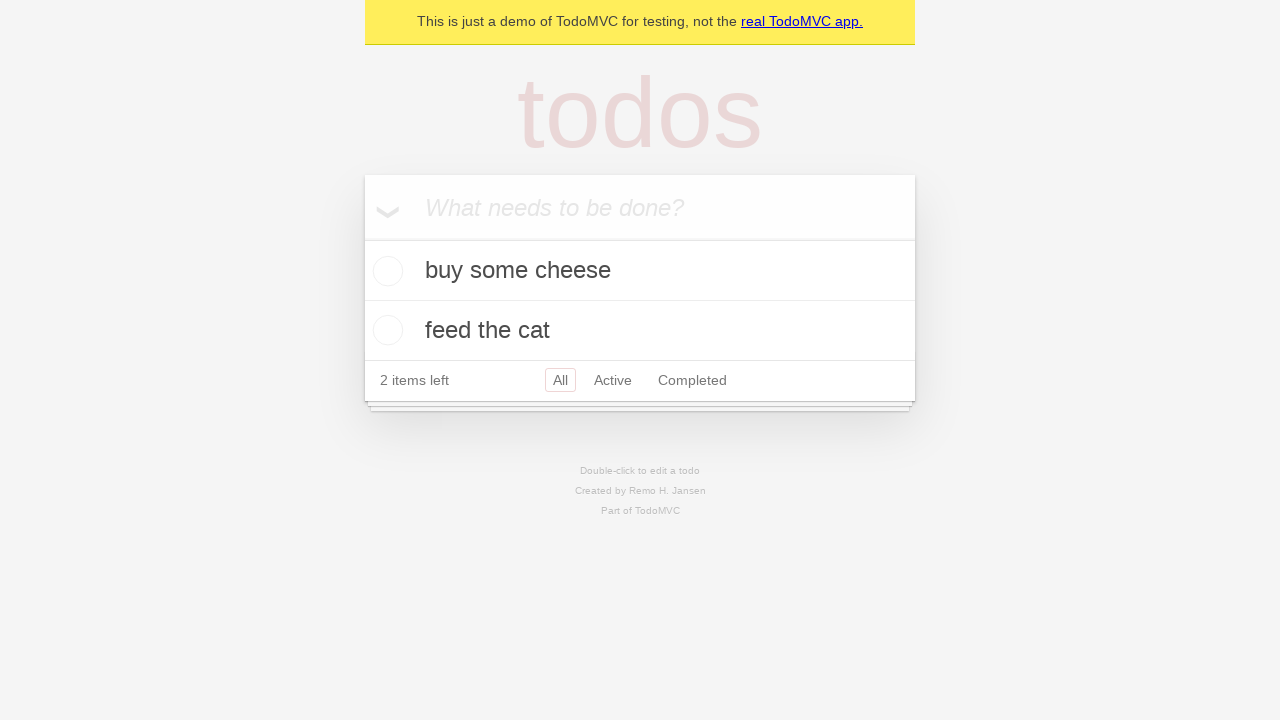

Filled todo input with 'book a doctors appointment' on internal:attr=[placeholder="What needs to be done?"i]
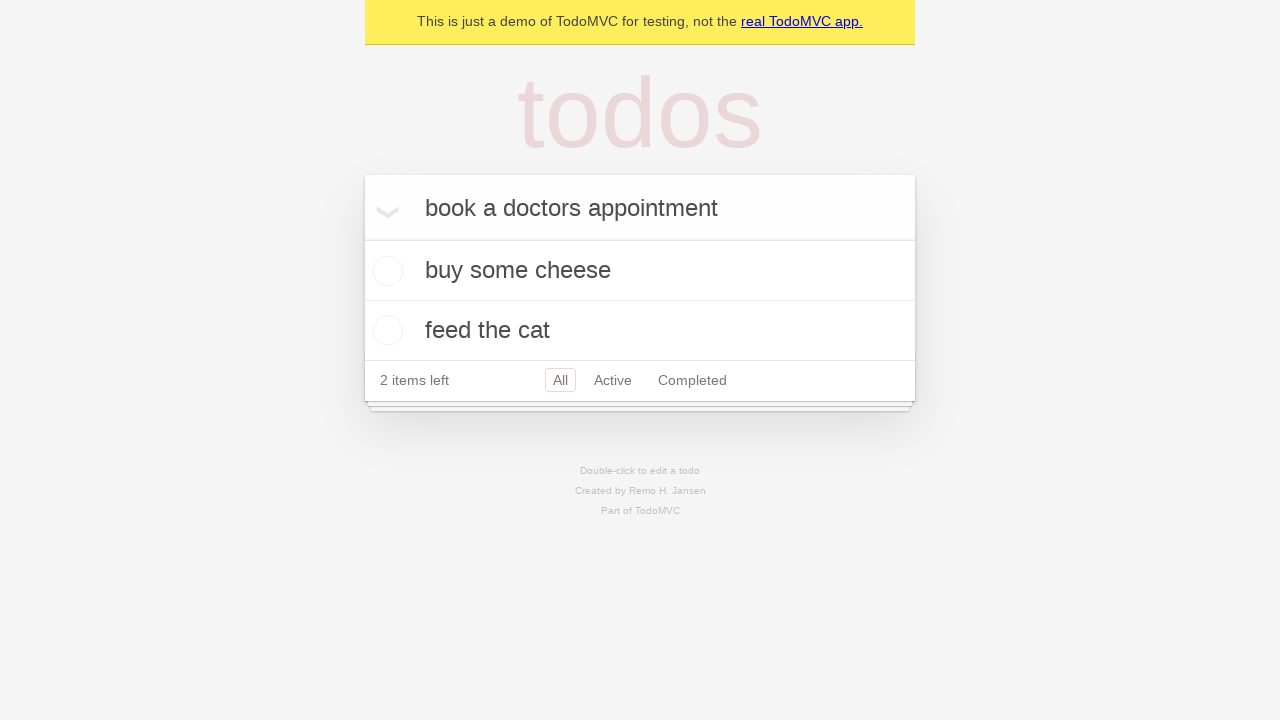

Pressed Enter to add third todo item on internal:attr=[placeholder="What needs to be done?"i]
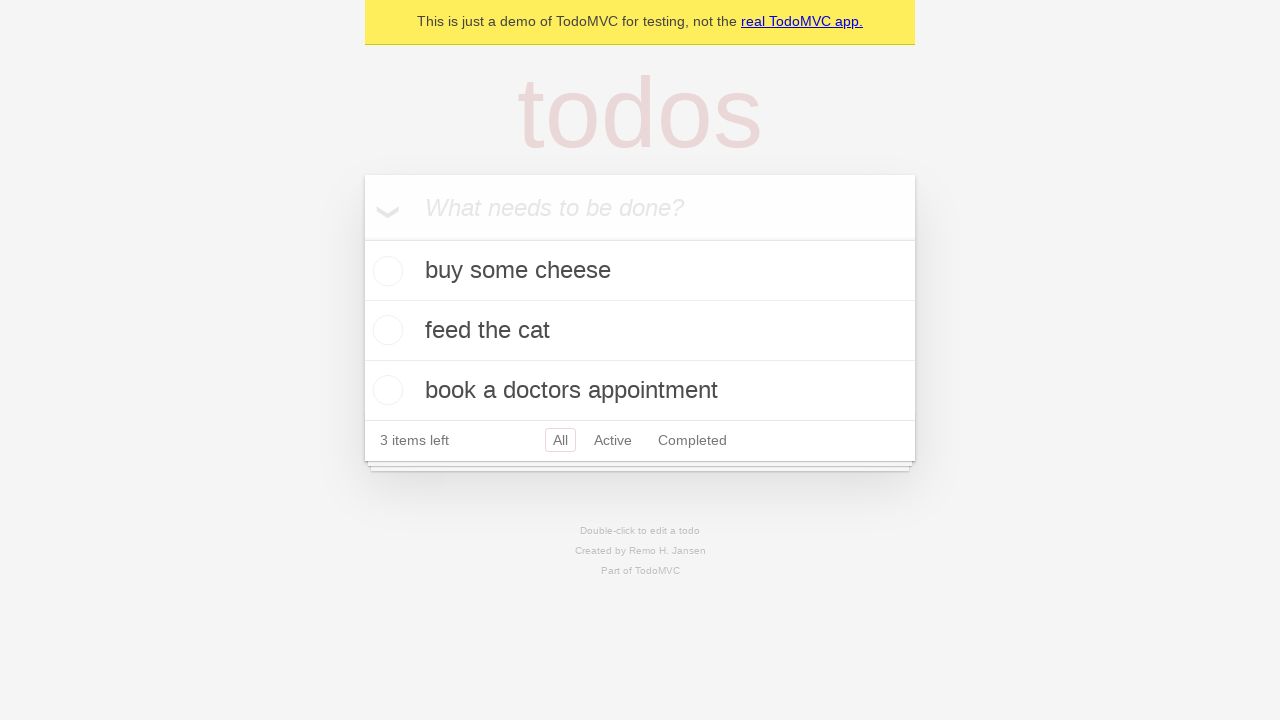

Counter displays '3 items left' confirming all three todos were added to the list
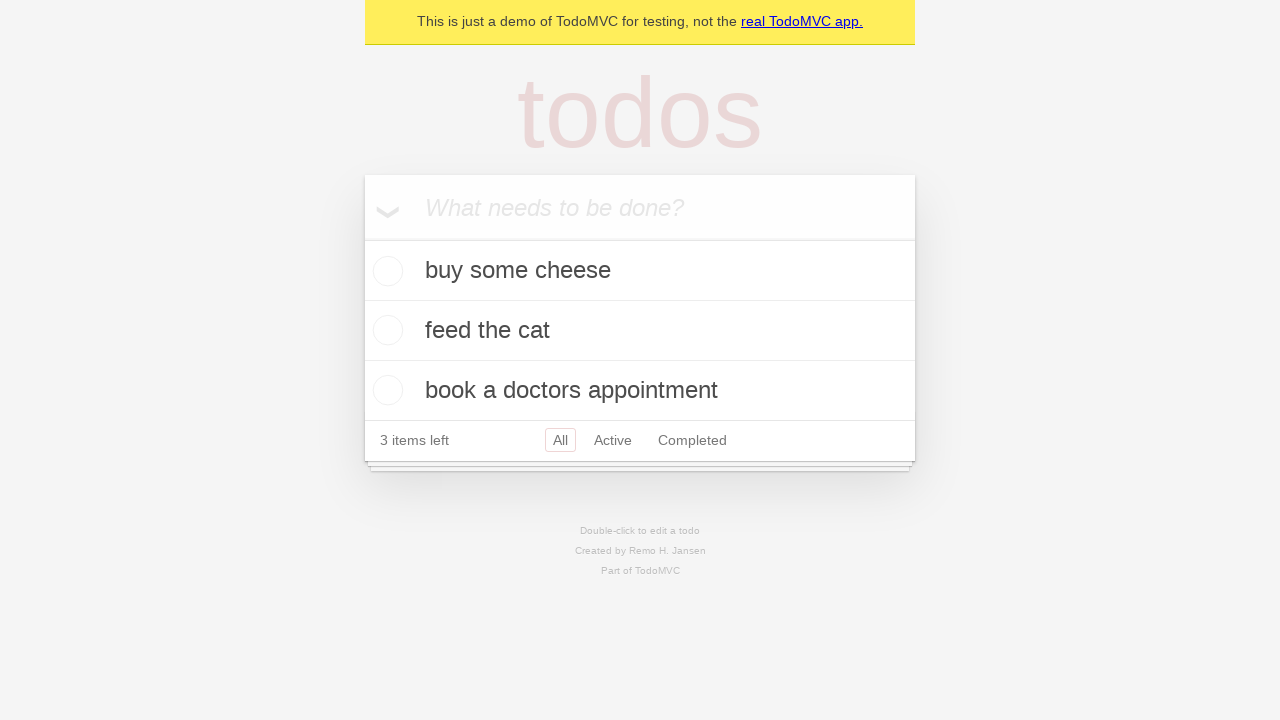

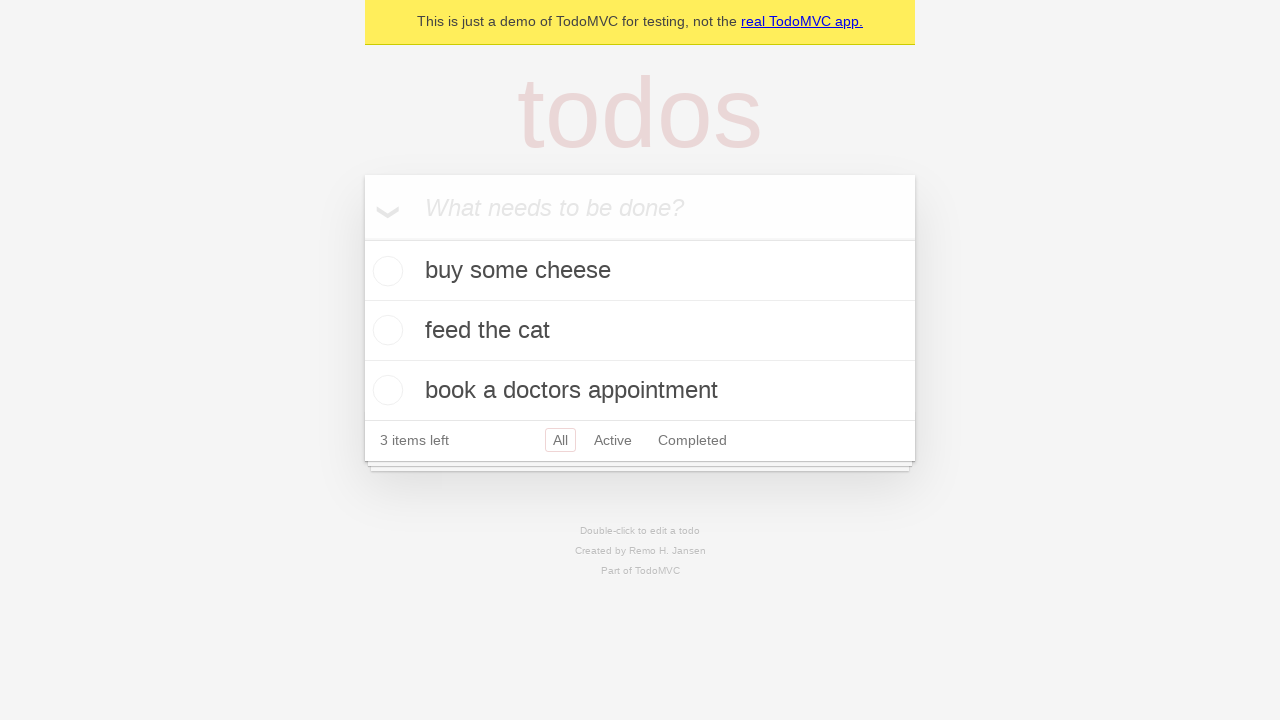